Tests JavaScript scroll functionality by scrolling the page down 500 pixels and then scrolling within a fixed-header table element to the bottom.

Starting URL: https://rahulshettyacademy.com/AutomationPractice/

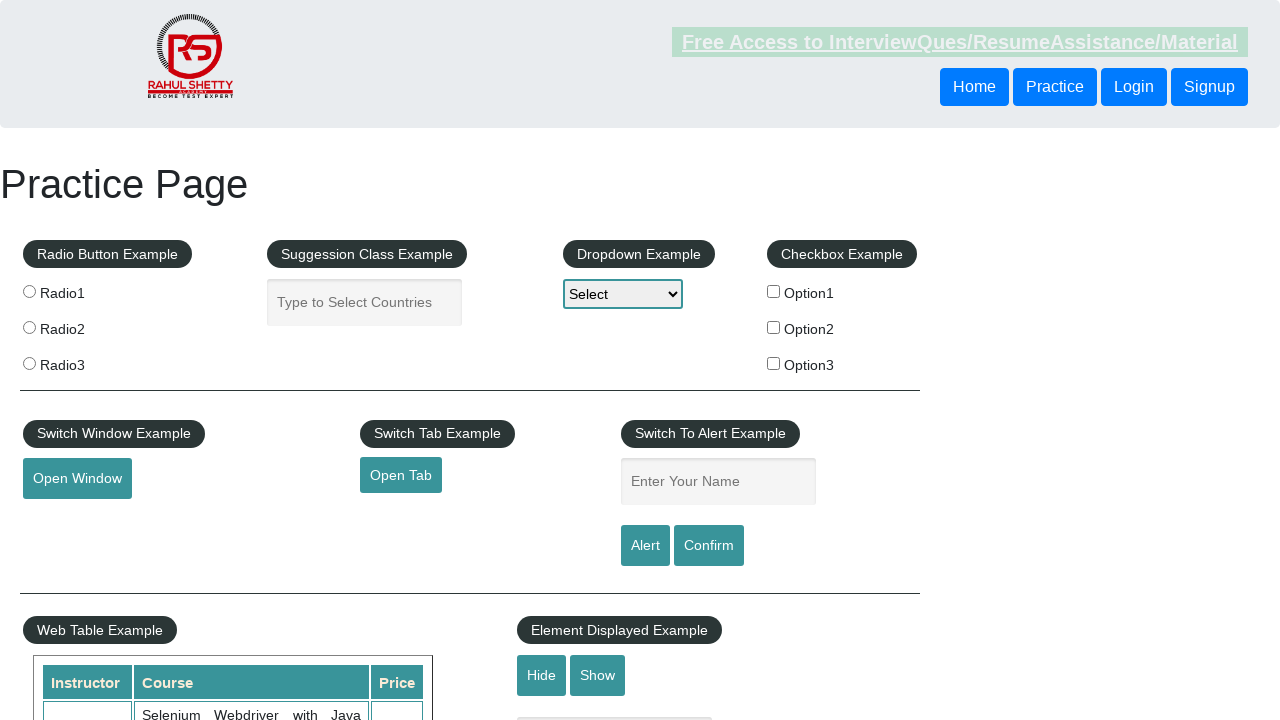

Scrolled page down by 500 pixels using JavaScript
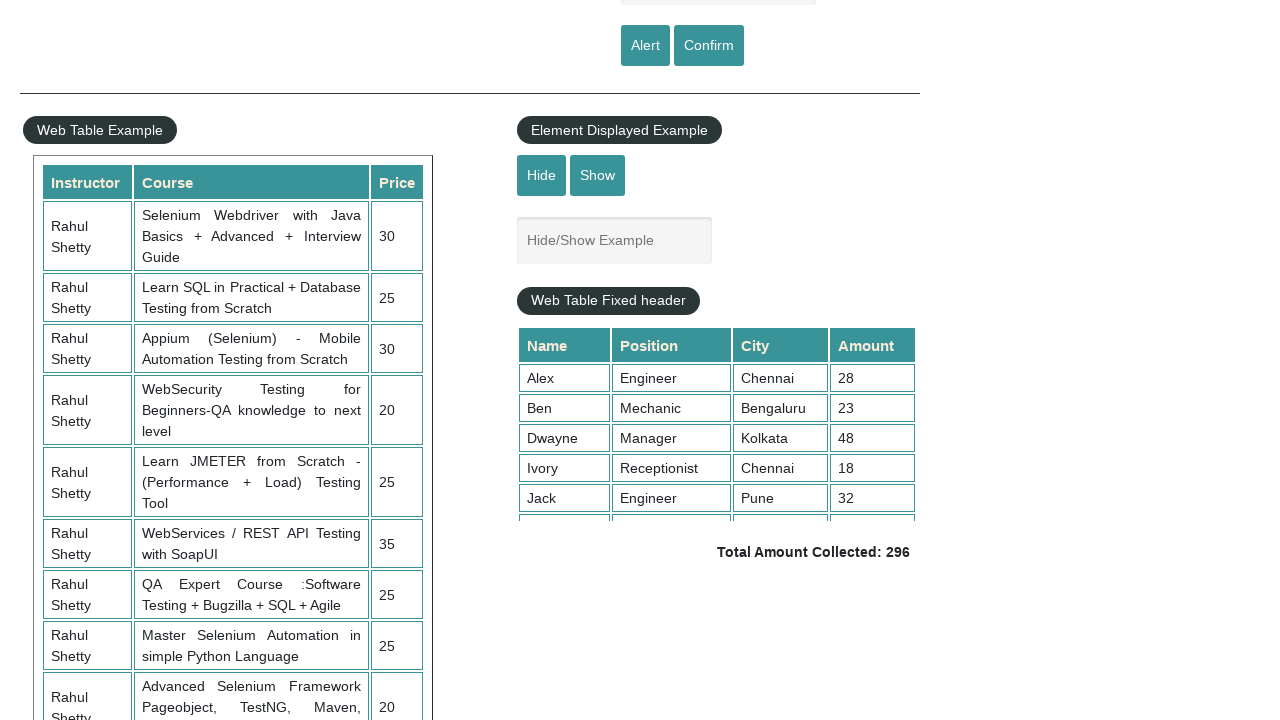

Waited 1 second for page scroll to complete
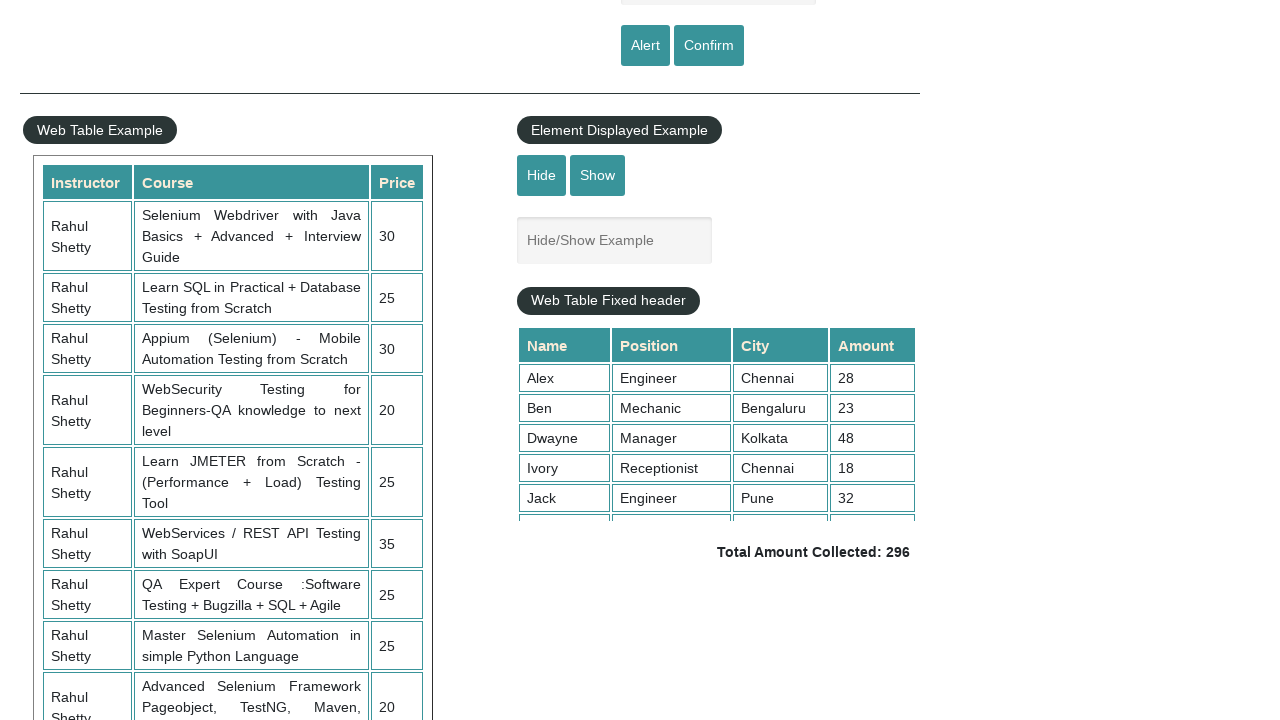

Scrolled fixed-header table element to bottom (scrollTop=5000)
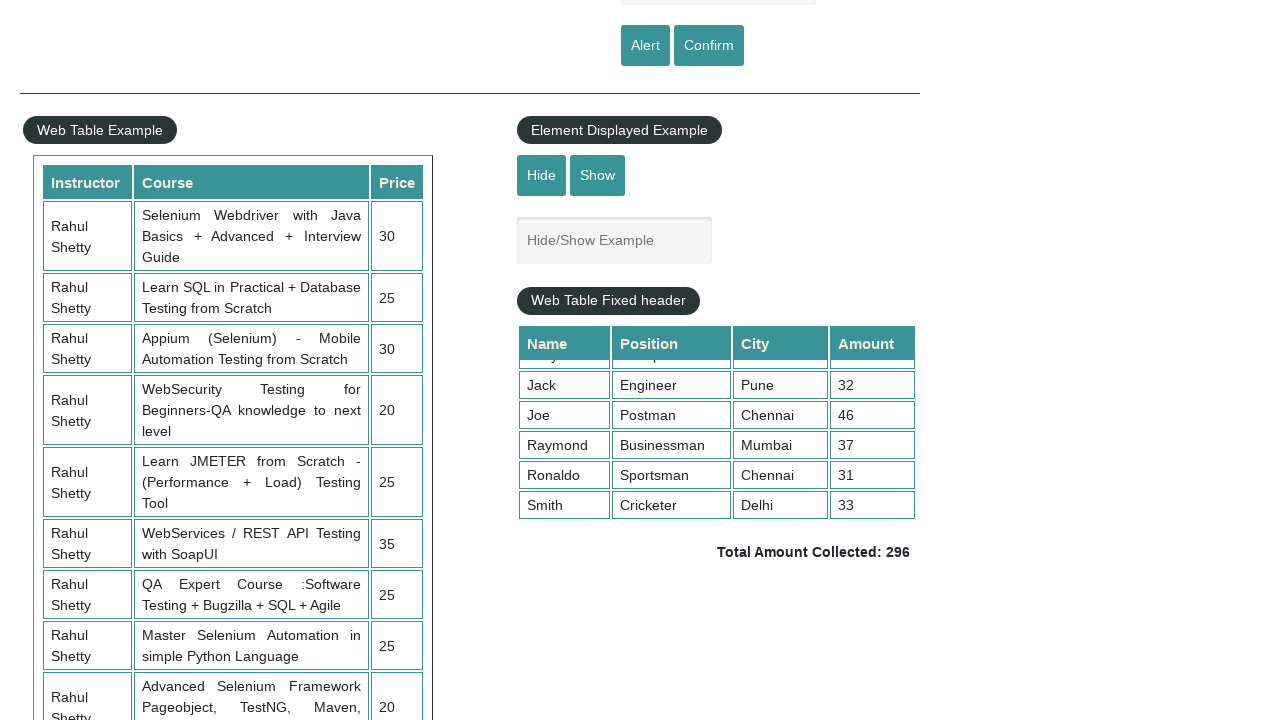

Waited 1 second to observe table scroll effect
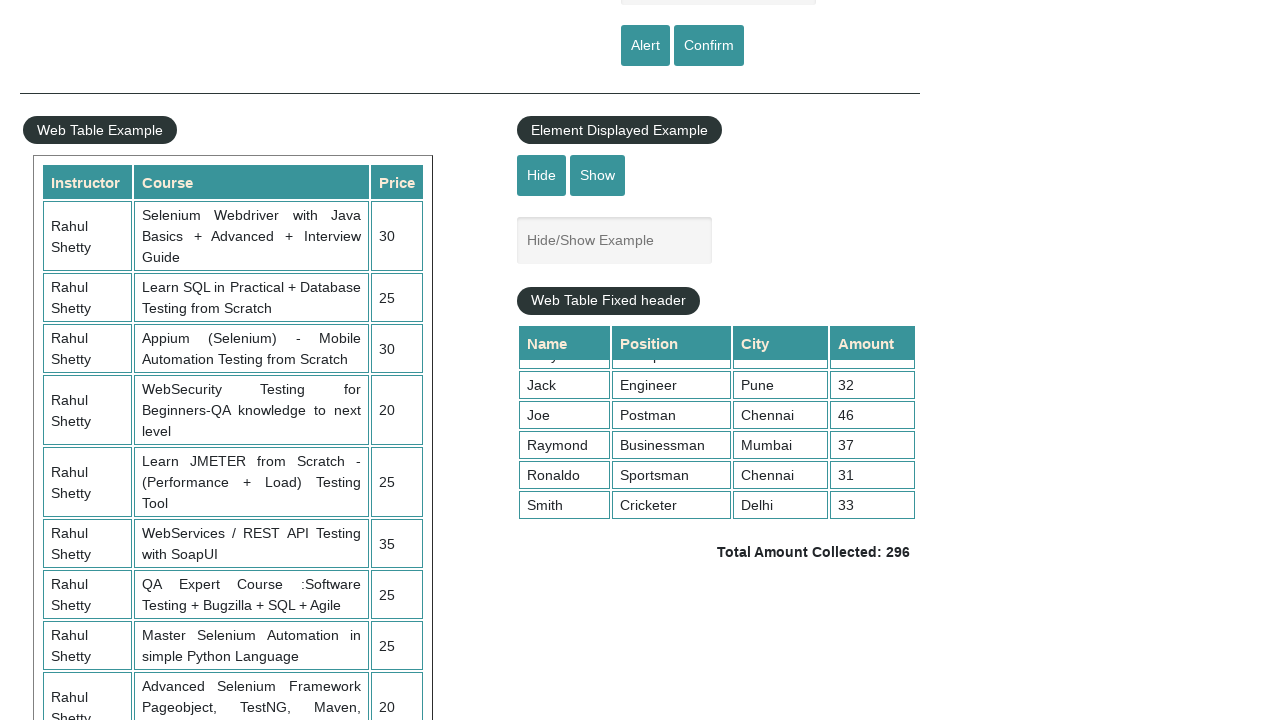

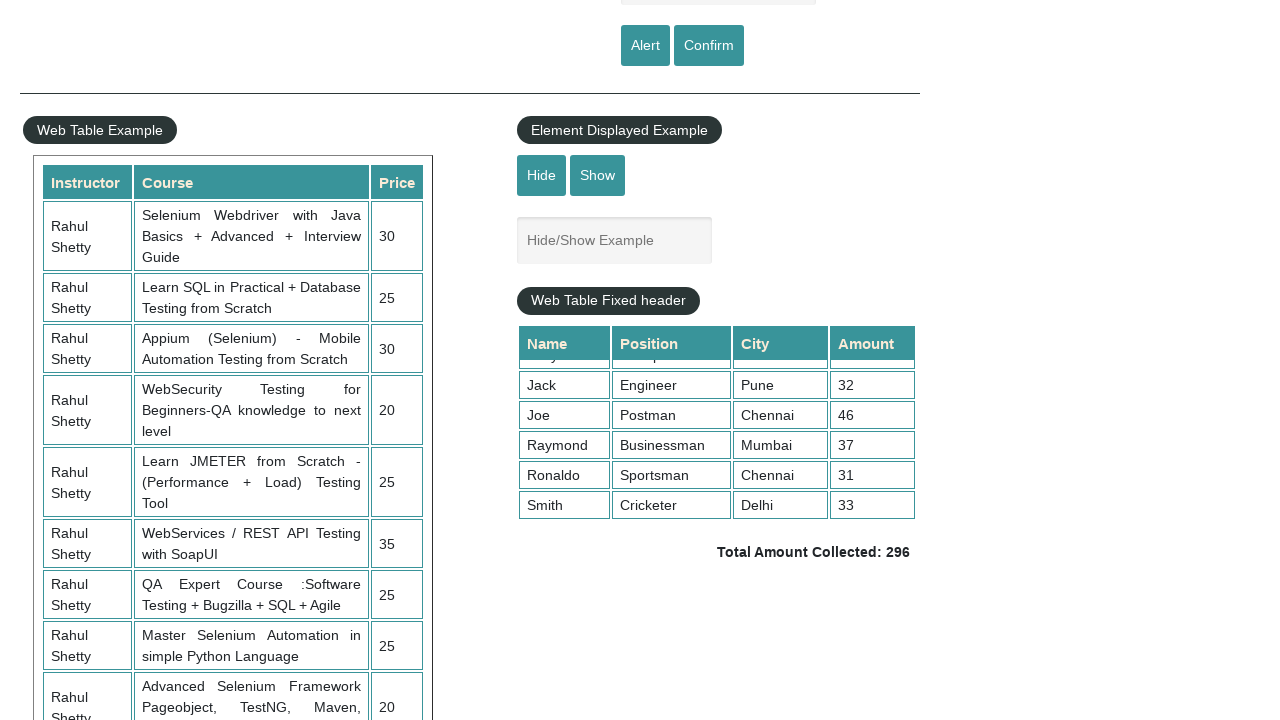